Tests concatenation operation on the calculator by selecting concatenate, entering two numbers and verifying the concatenated result

Starting URL: https://testsheepnz.github.io/BasicCalculator.html

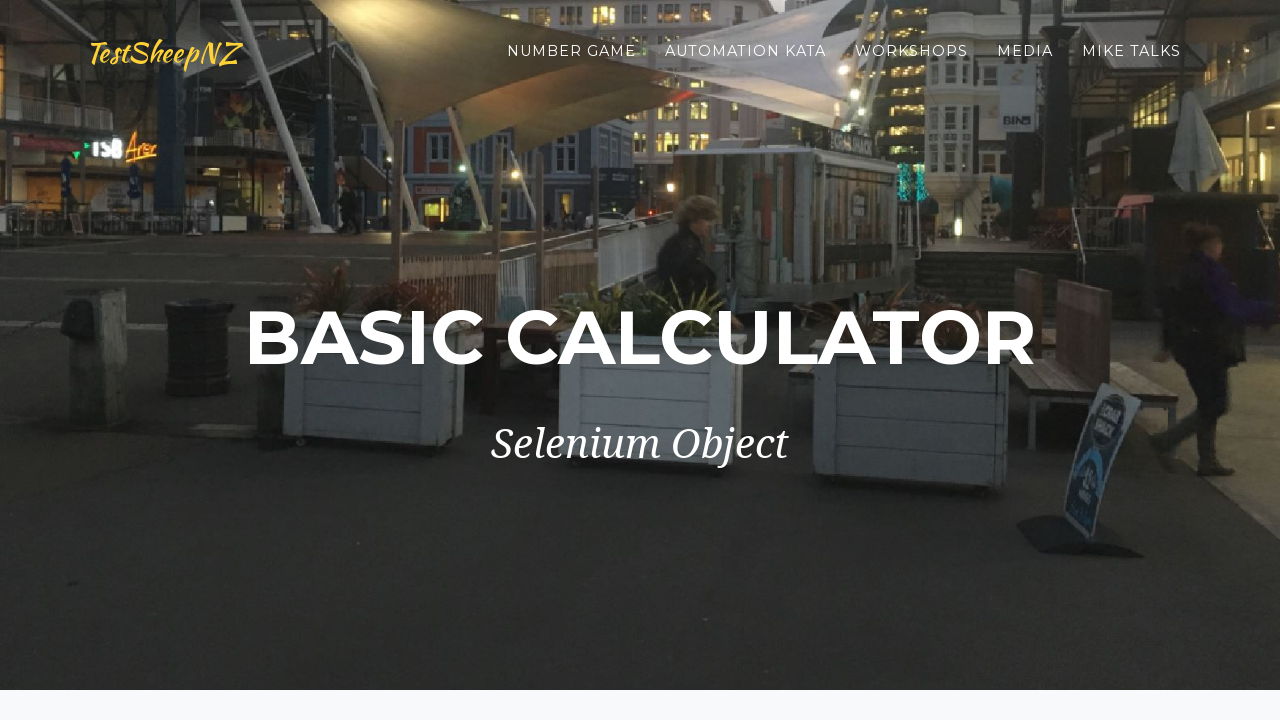

Navigated to Basic Calculator URL
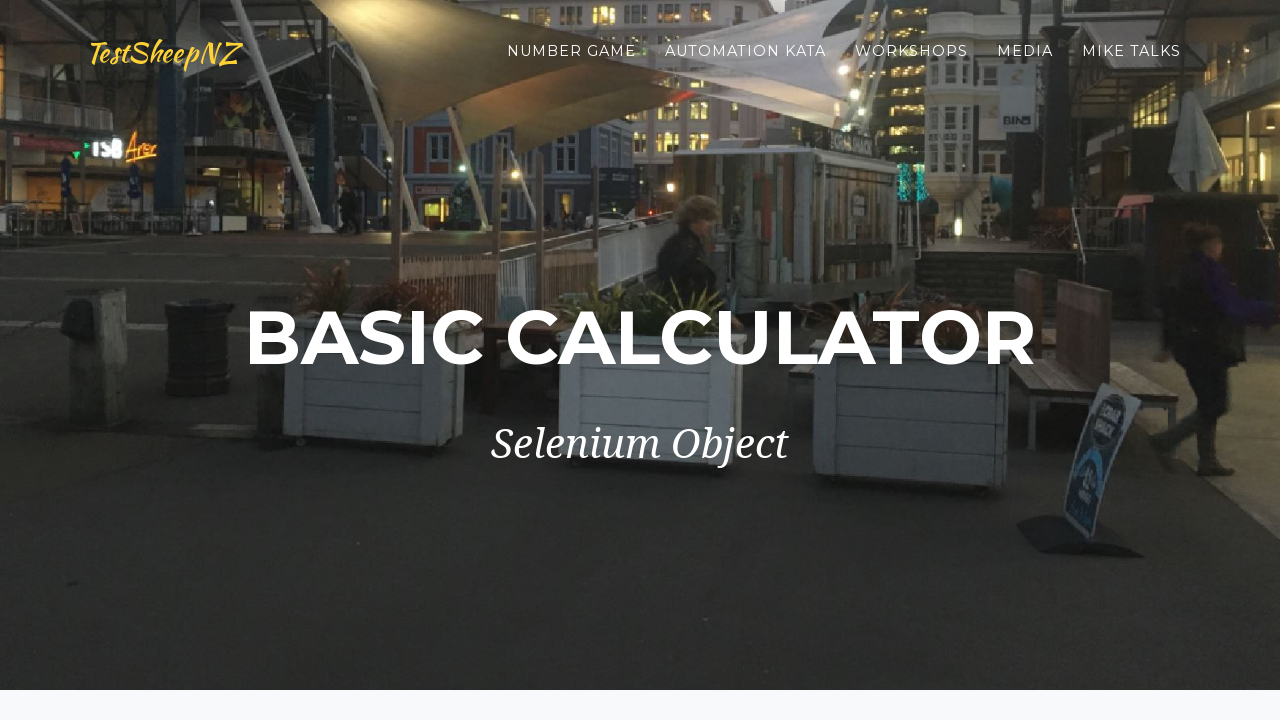

Selected concatenate operation from dropdown on #selectOperationDropdown
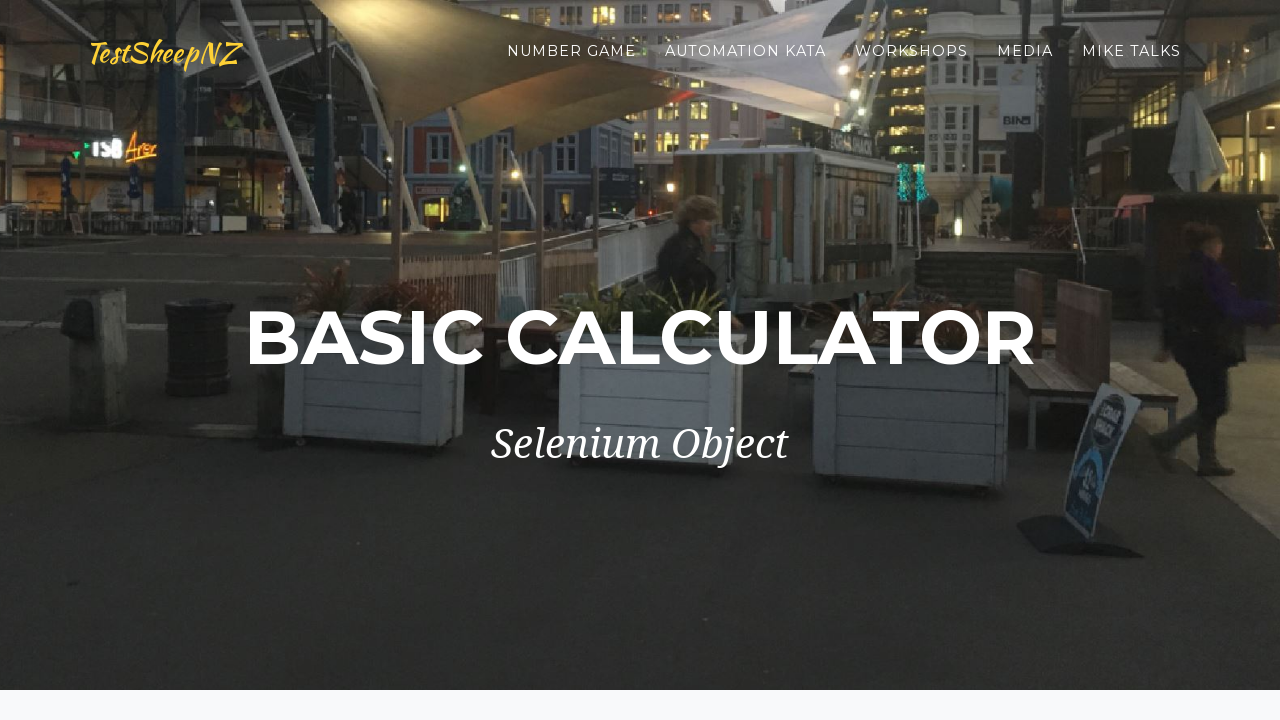

Clicked on first number field at (474, 361) on #number1Field
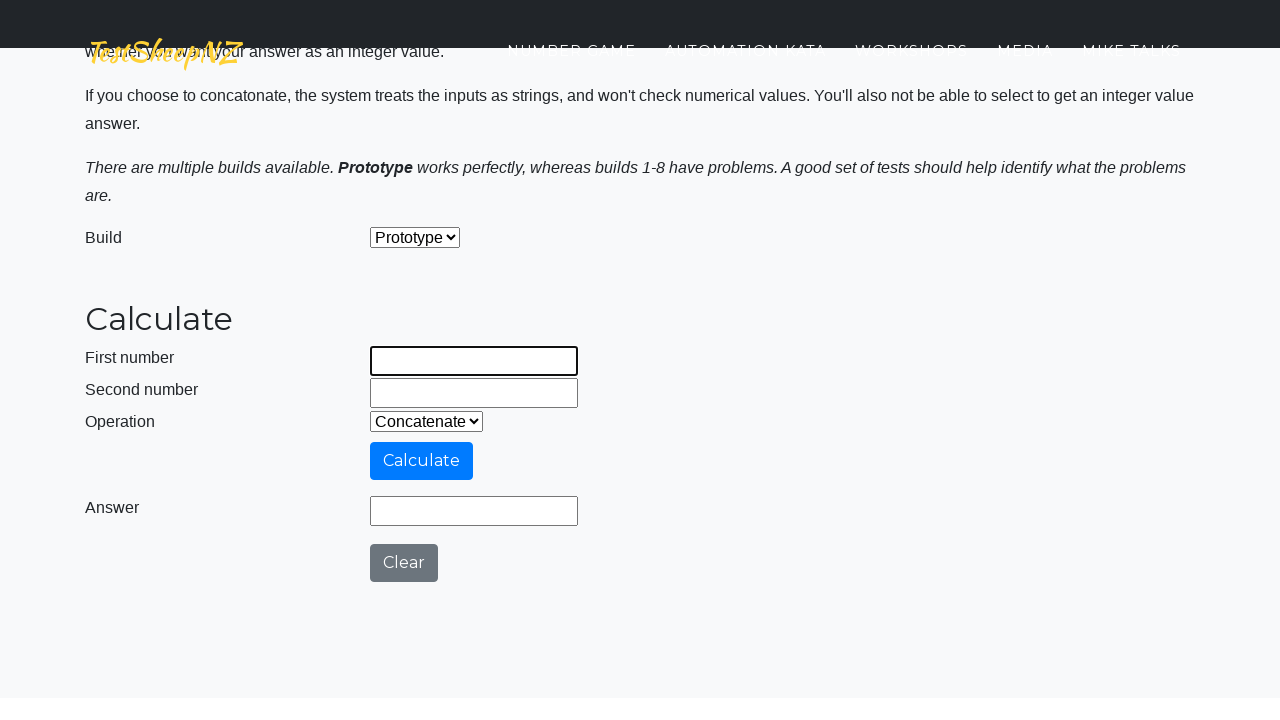

Cleared first number field on #number1Field
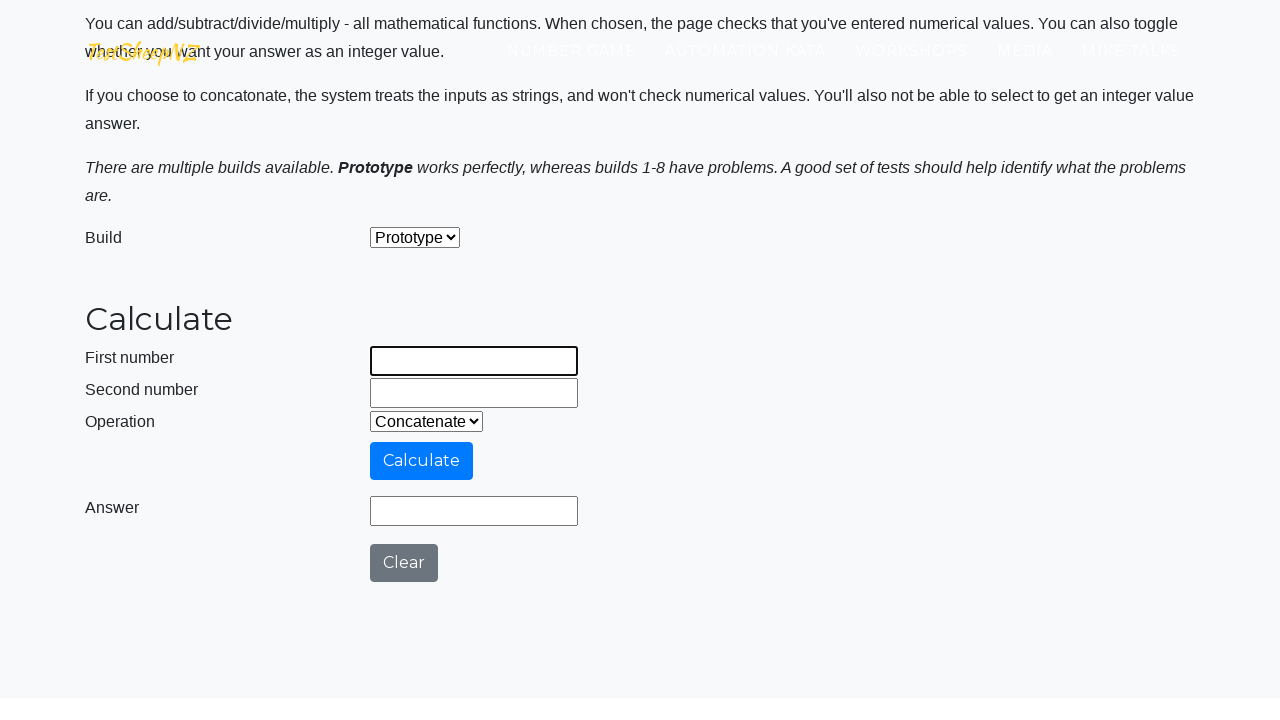

Clicked on second number field at (474, 393) on #number2Field
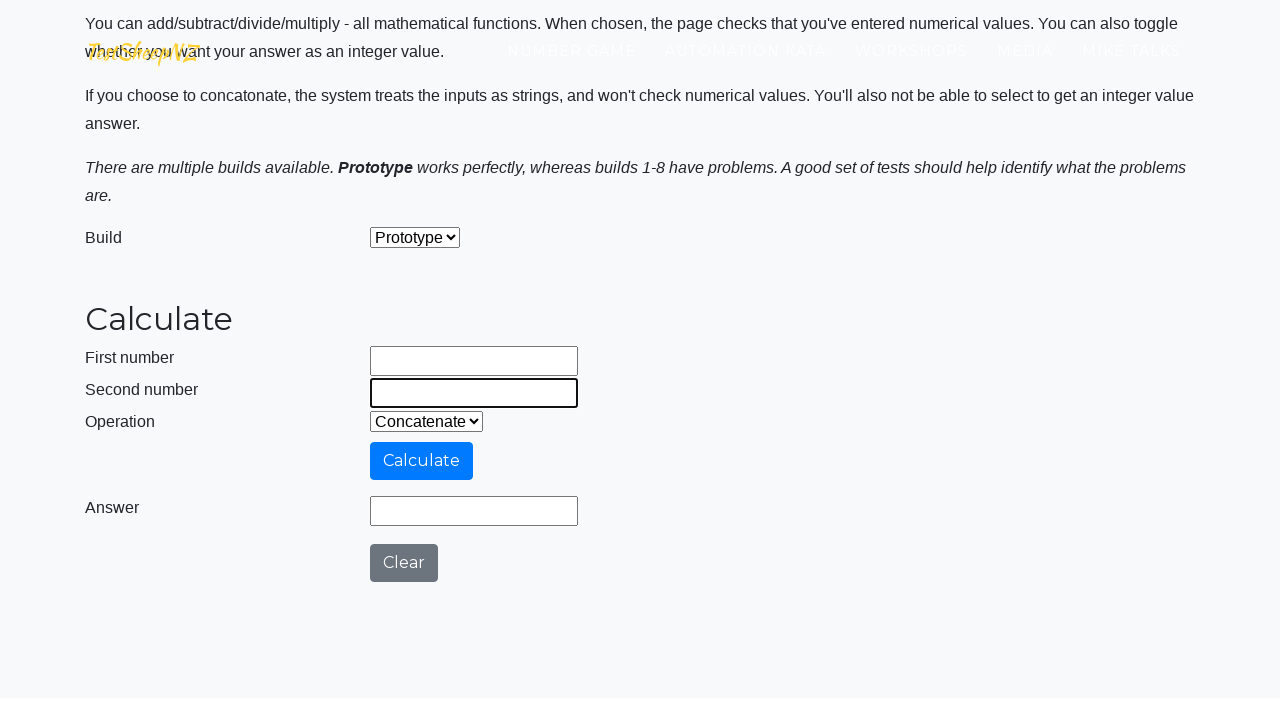

Cleared second number field on #number2Field
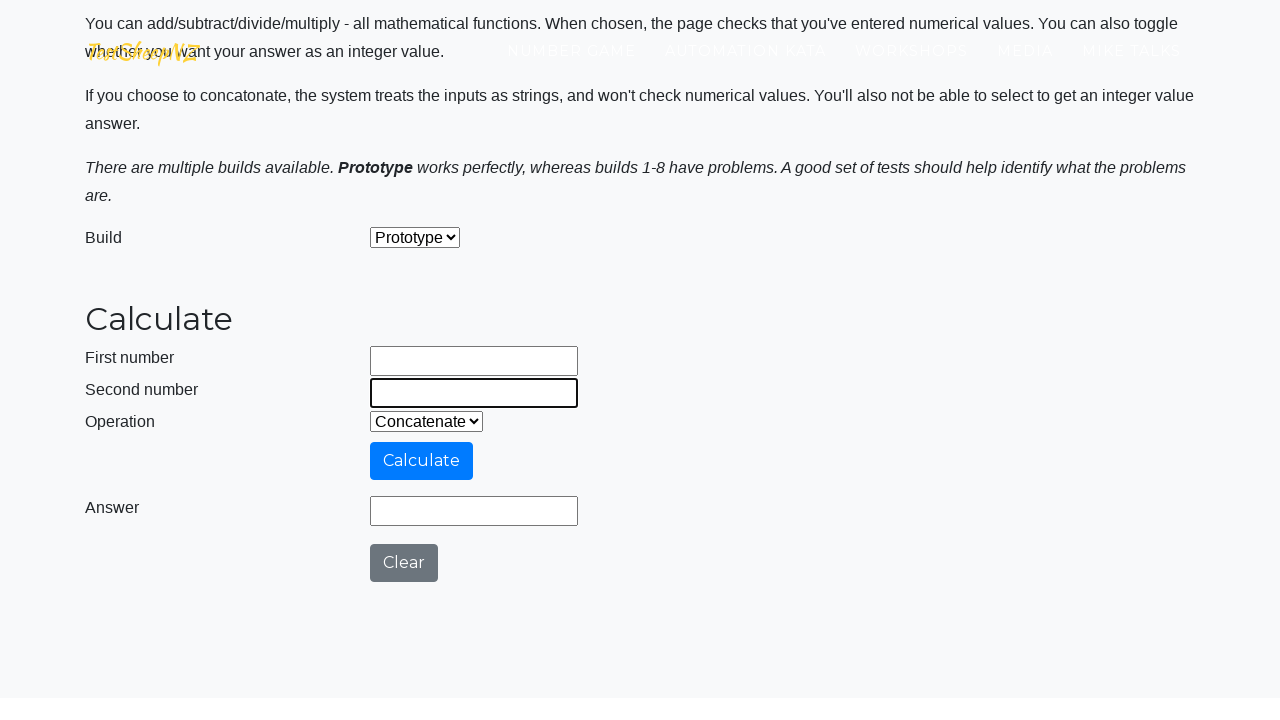

Entered '1' in first number field on #number1Field
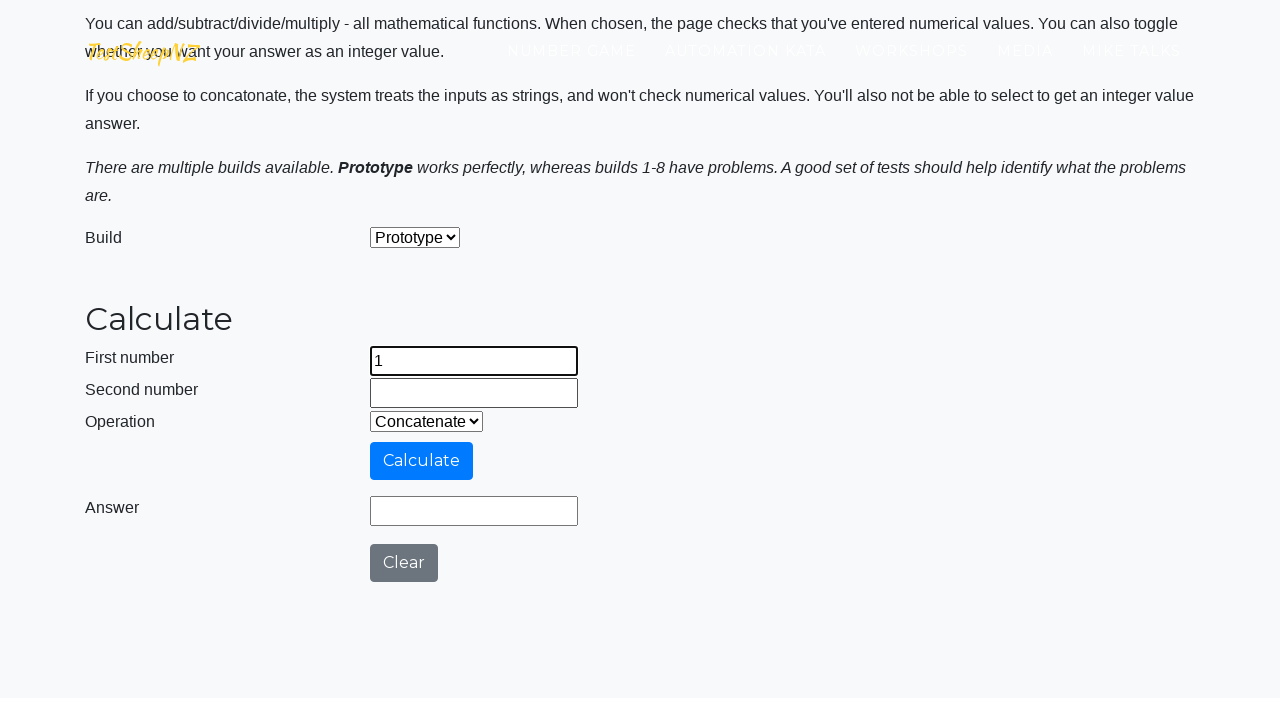

Entered '1' in second number field on #number2Field
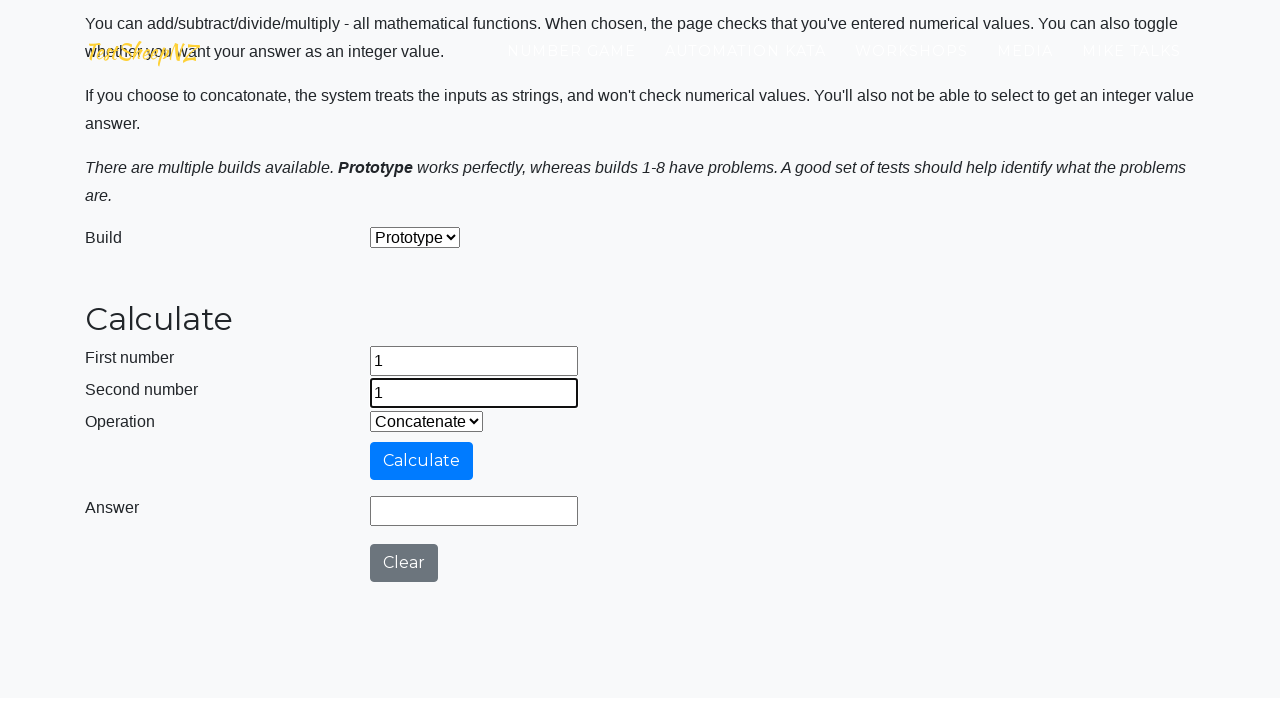

Clicked calculate button at (422, 461) on #calculateButton
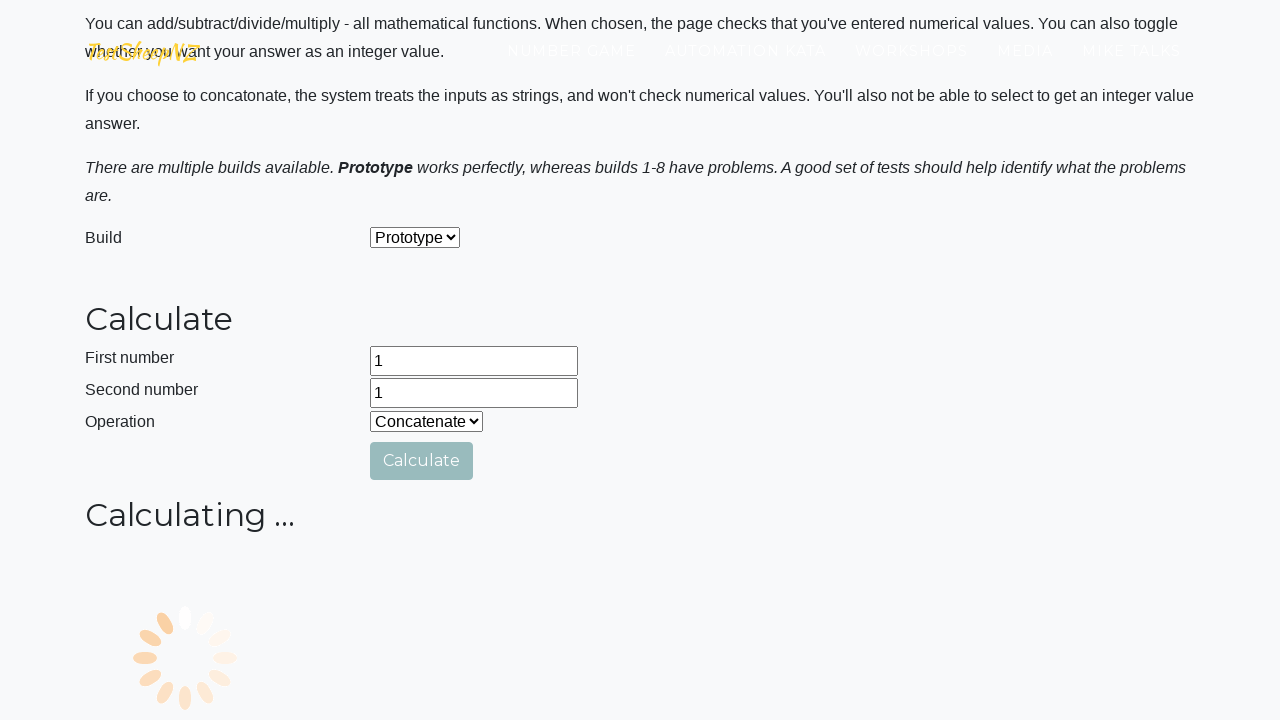

Verified concatenation result equals '11'
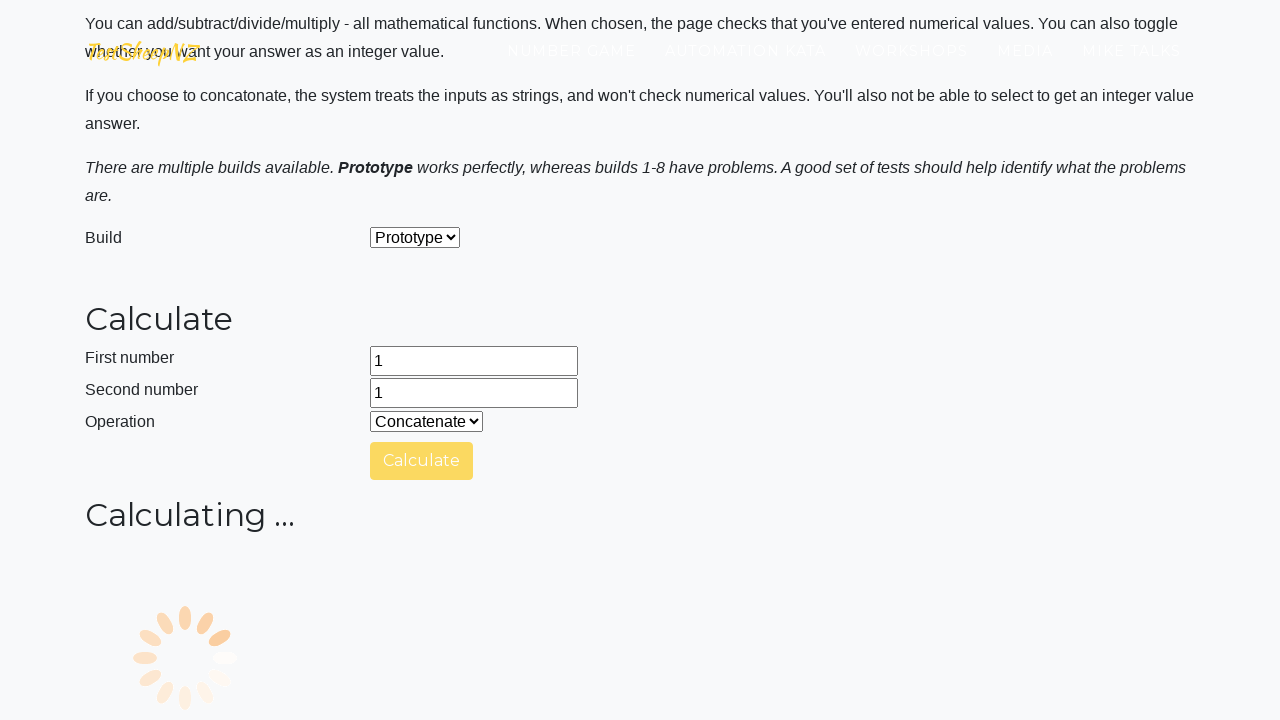

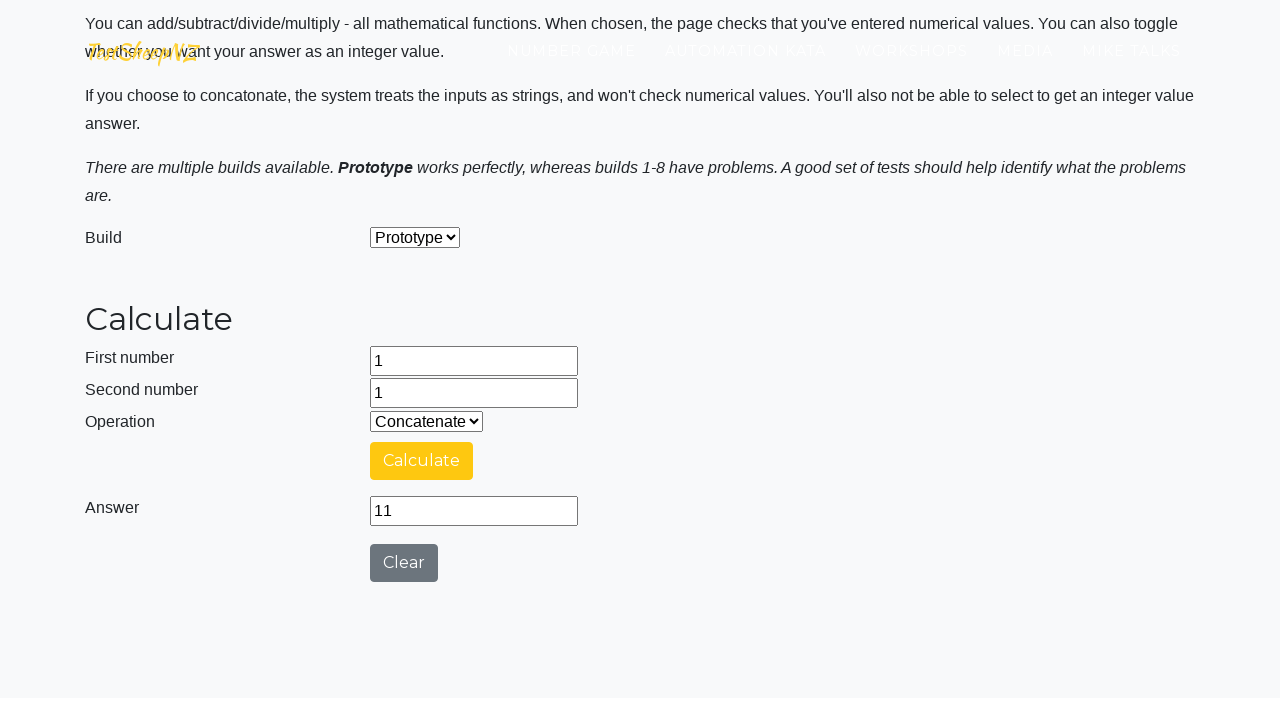